Tests clicking gender radio button and hobbies checkbox on an automation practice form

Starting URL: https://demoqa.com/automation-practice-form

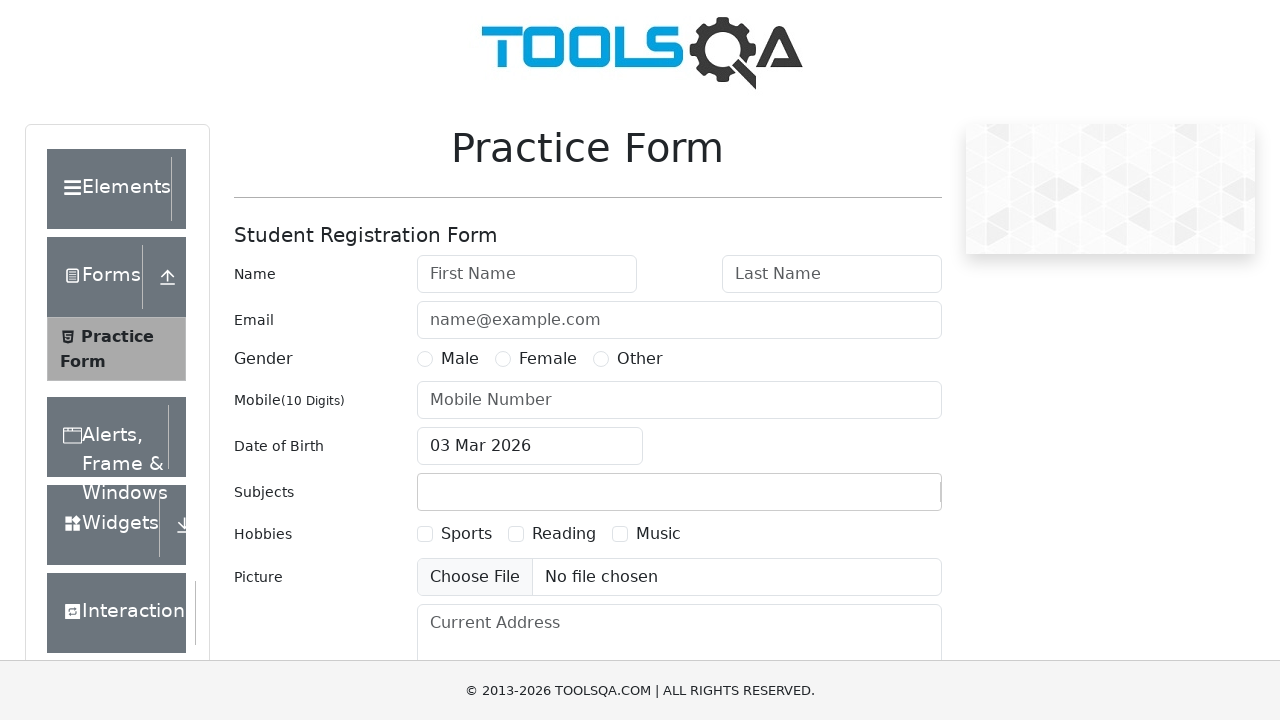

Waited for automation practice form to load
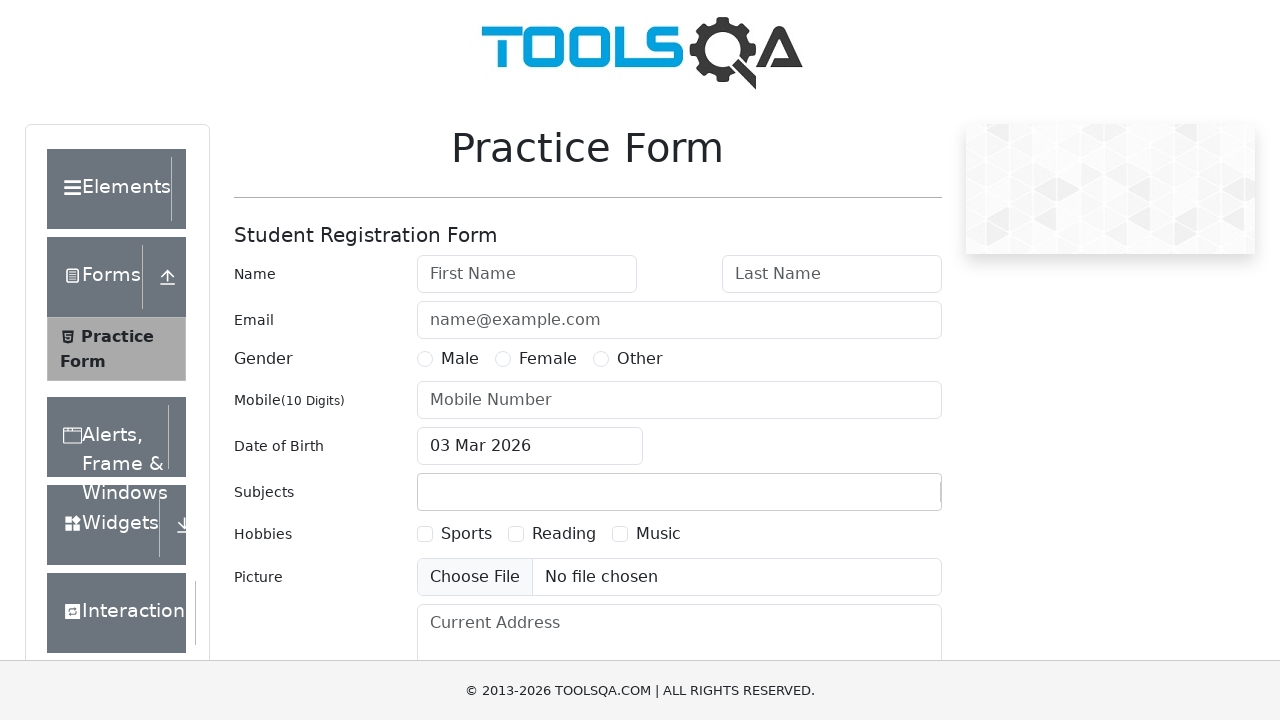

Clicked Male gender radio button at (460, 359) on label[for='gender-radio-1']
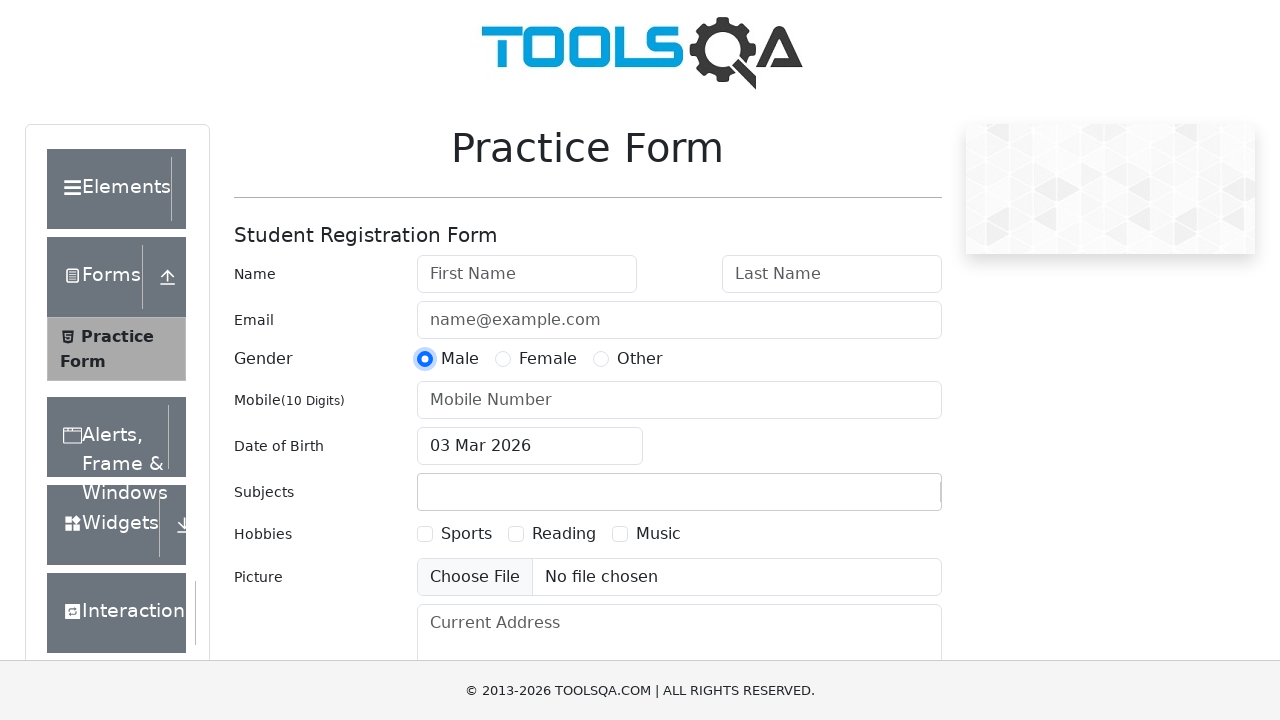

Scrolled Music hobbies checkbox into view
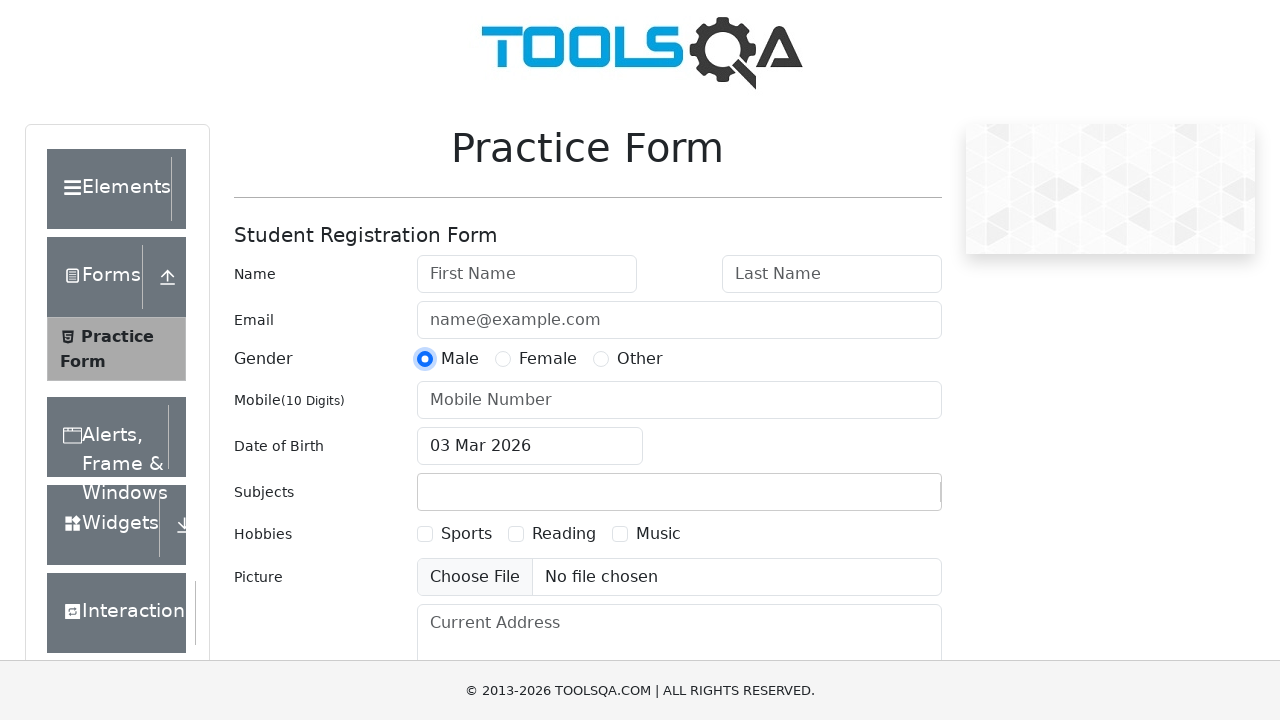

Clicked Music hobbies checkbox at (658, 534) on label[for='hobbies-checkbox-3']
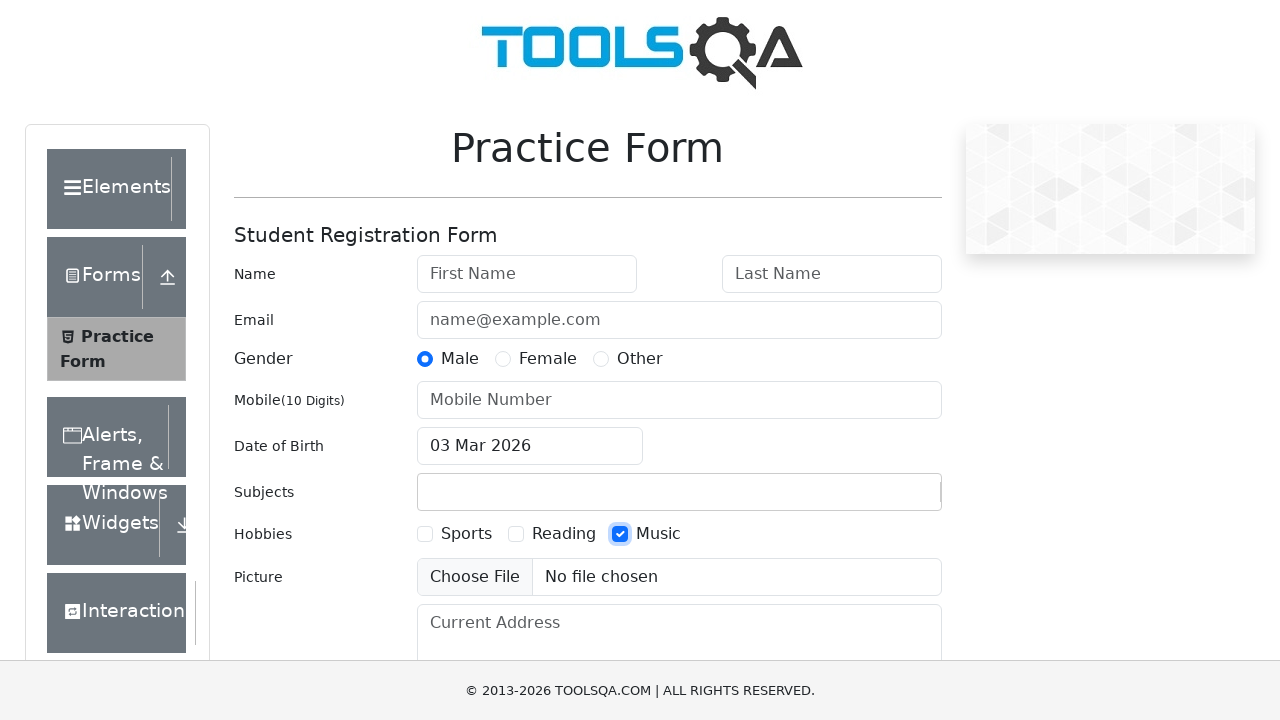

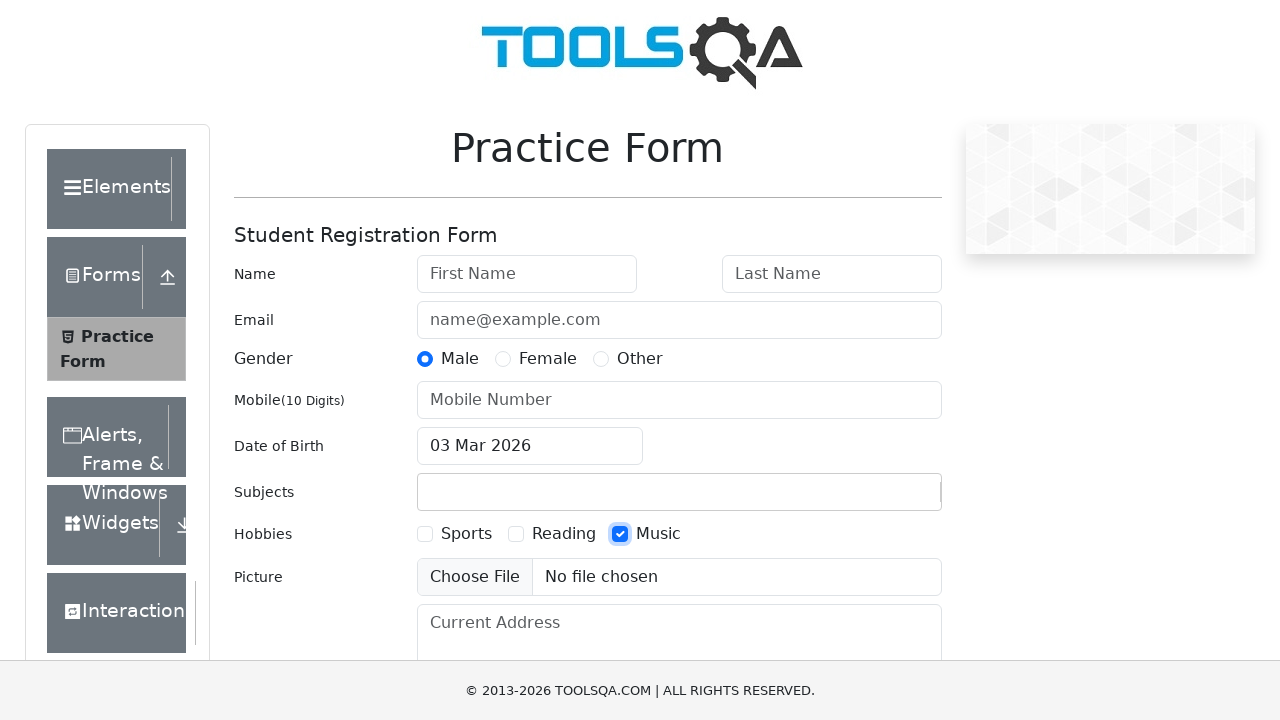